Tests mouse hover functionality by hovering over an element and verifying visibility

Starting URL: https://codenboxautomationlab.com/practice/

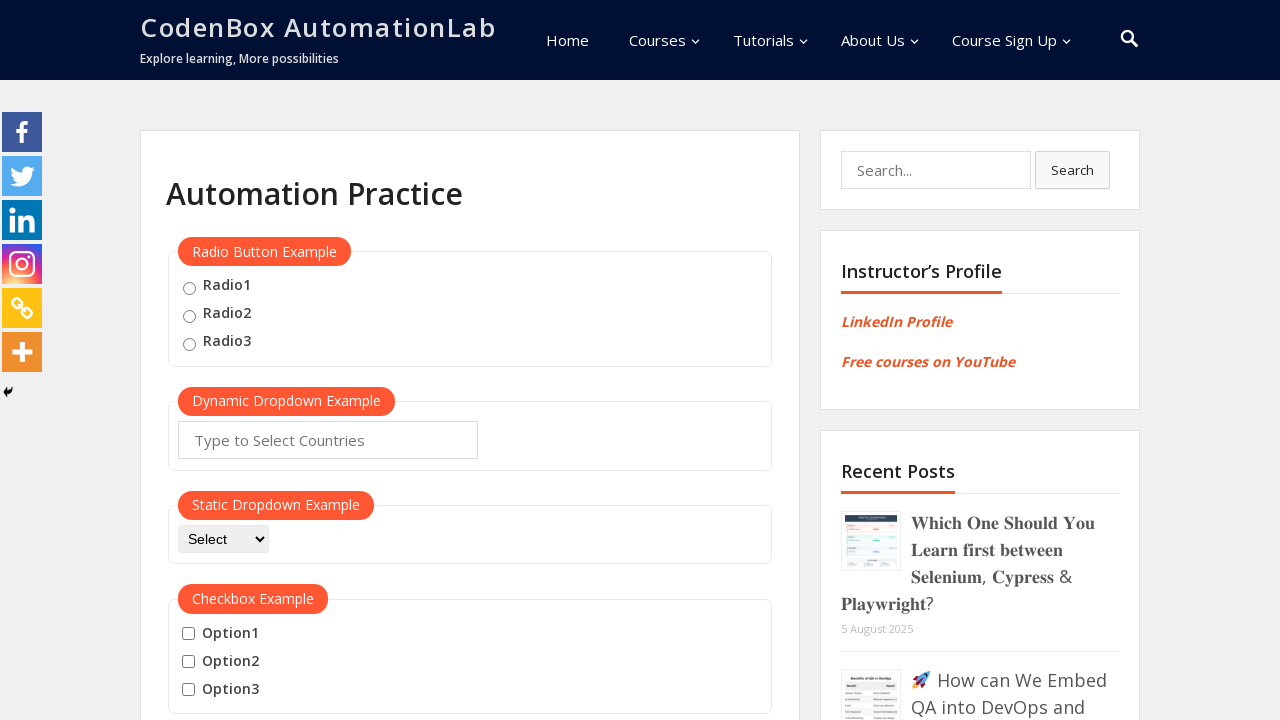

Hovered over mouse hover element at (470, 360) on .mouse-hover
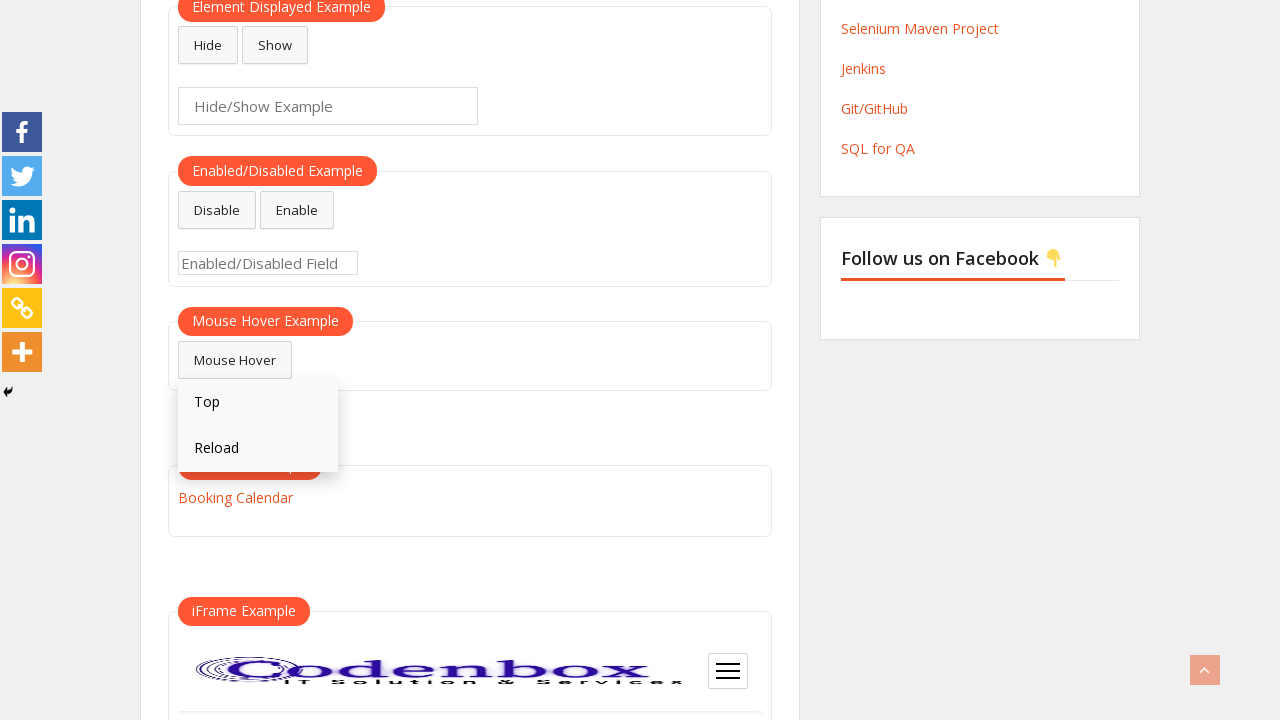

Verified mouse hover element is visible
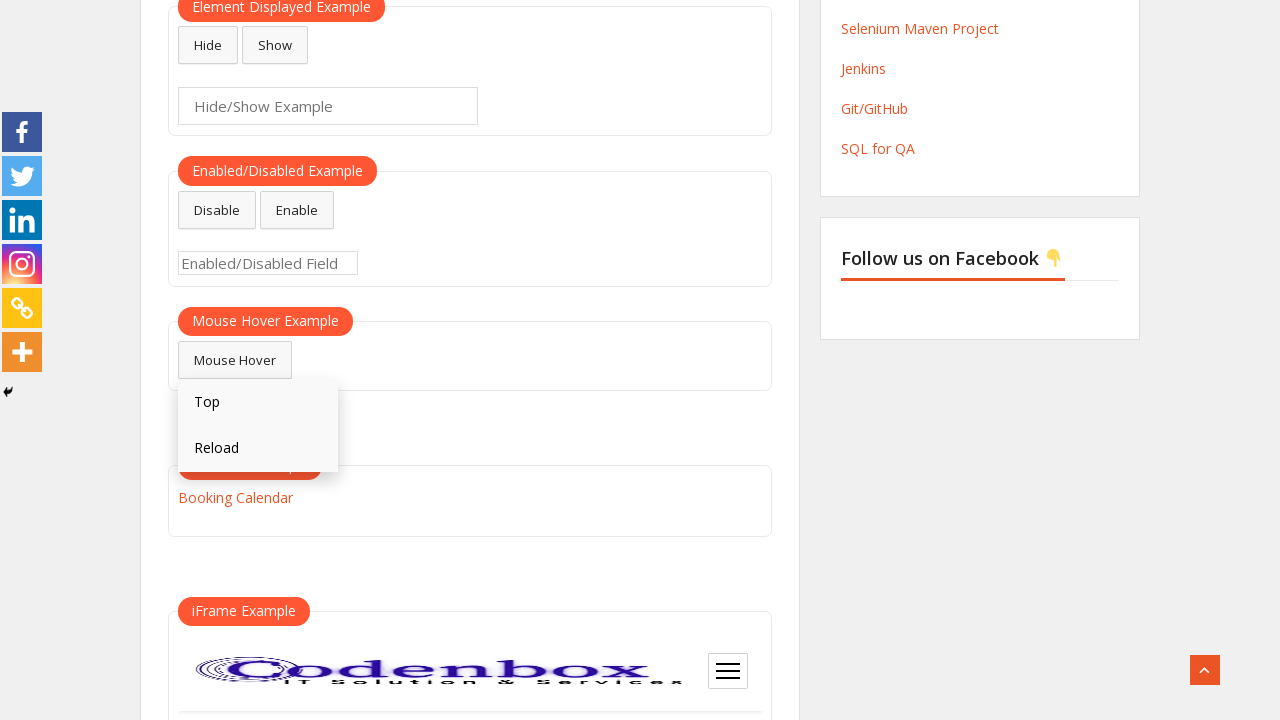

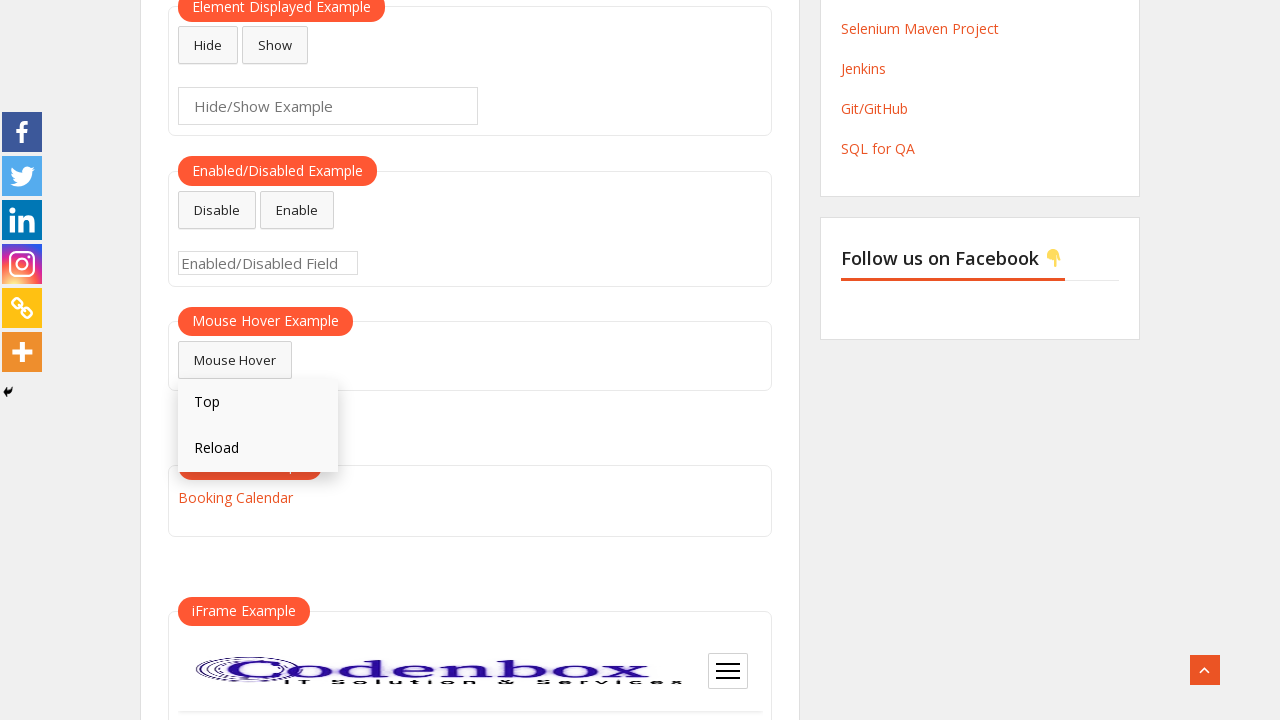